Tests table sorting functionality on W3Schools by clicking the Sort button

Starting URL: https://www.w3schools.com/howto/howto_js_sort_table.asp

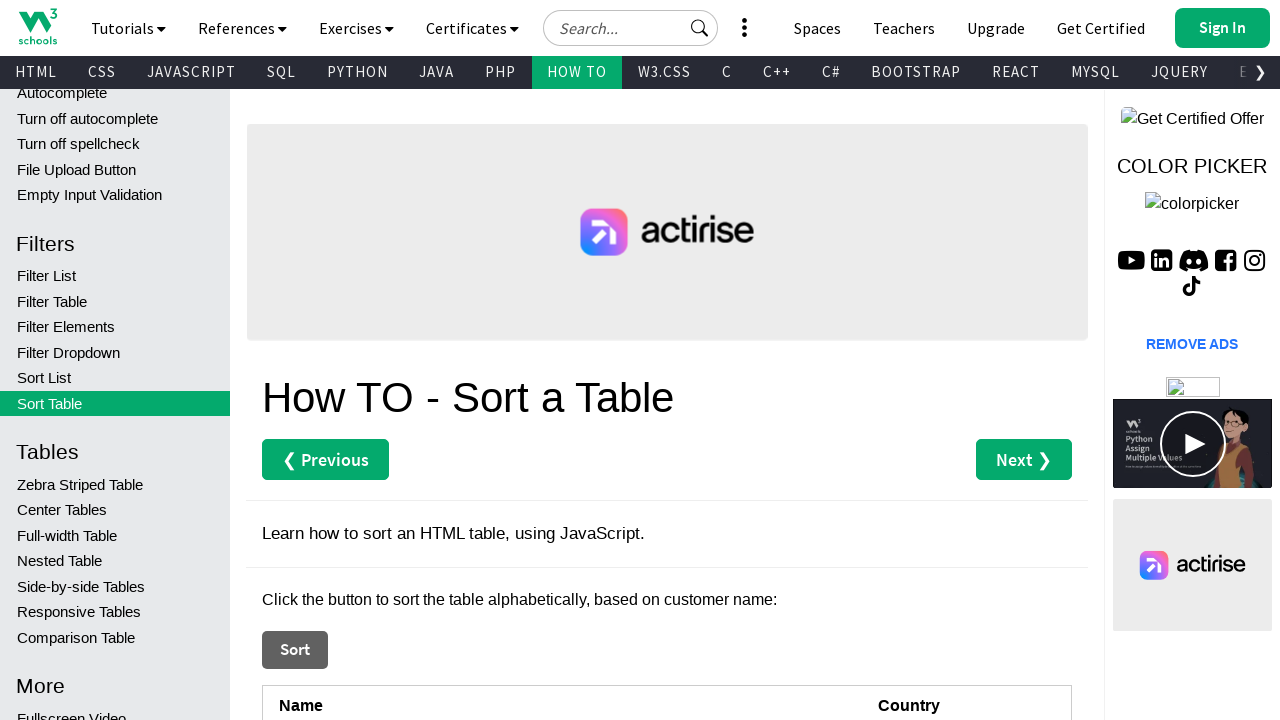

Navigated to W3Schools table sorting tutorial page
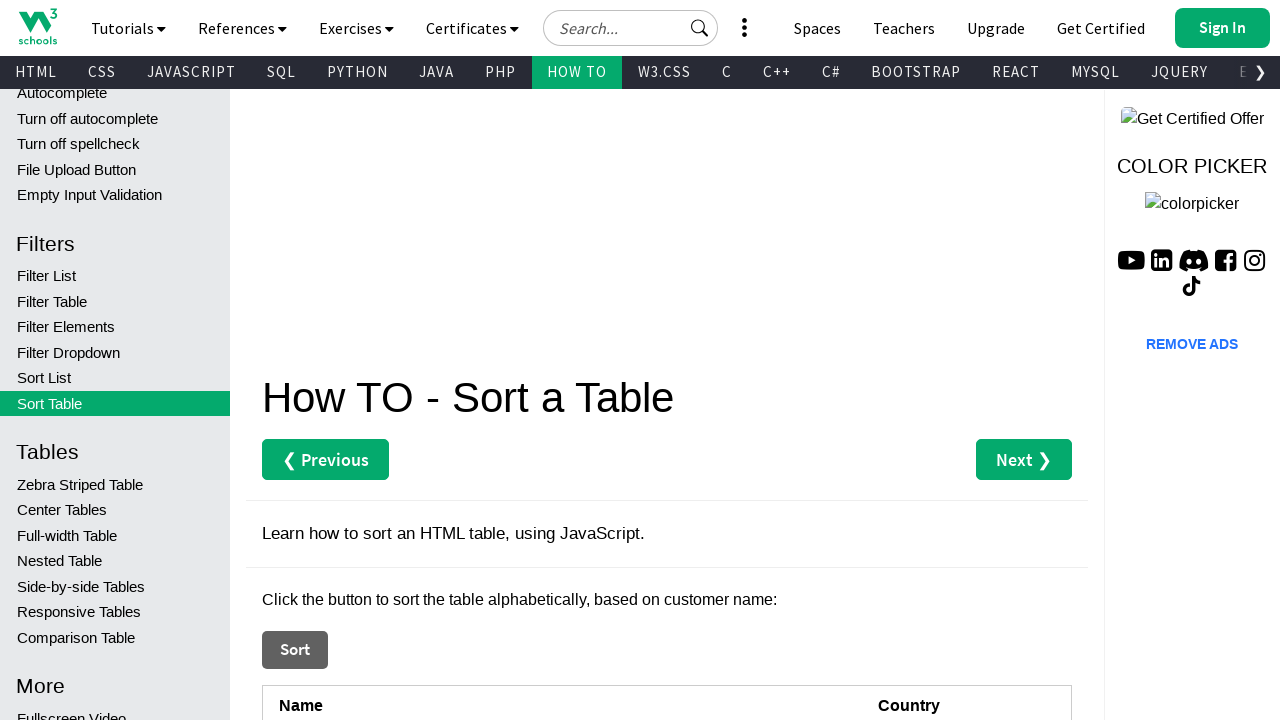

Clicked the Sort button to trigger table sorting at (295, 650) on button:has-text('Sort')
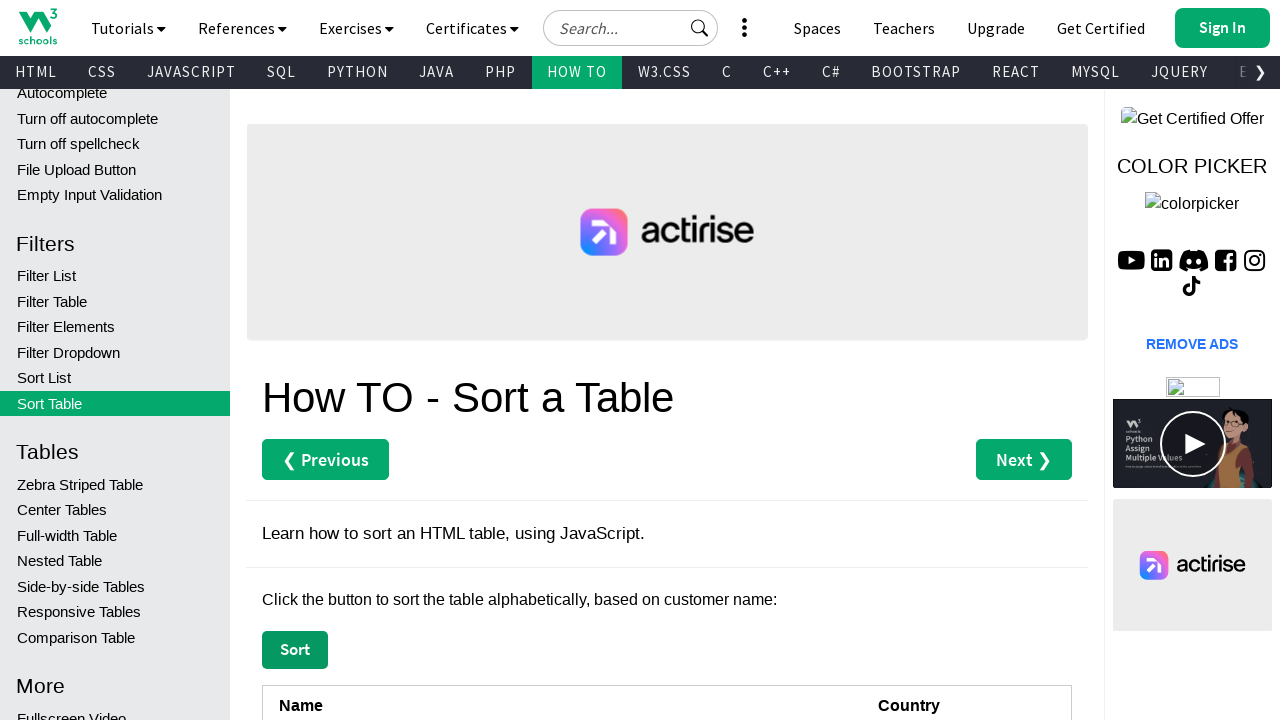

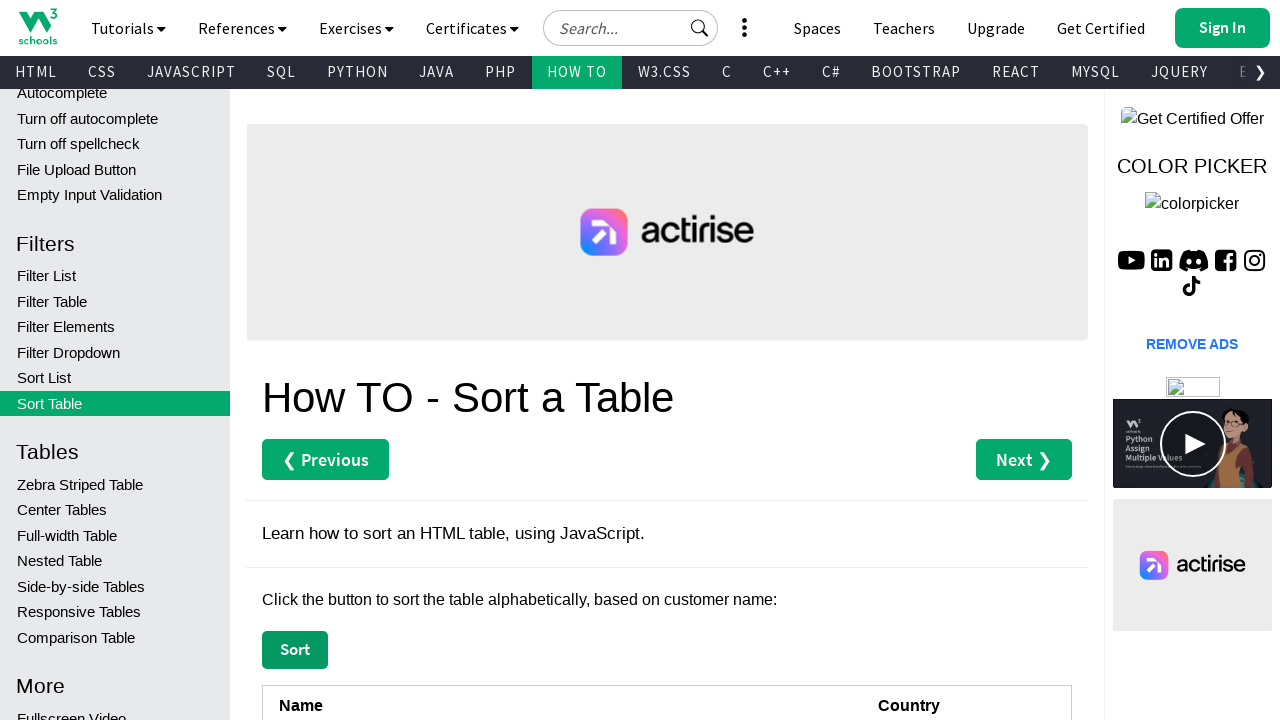